Clicks buttons to add and remove elements dynamically

Starting URL: https://the-internet.herokuapp.com/add_remove_elements/

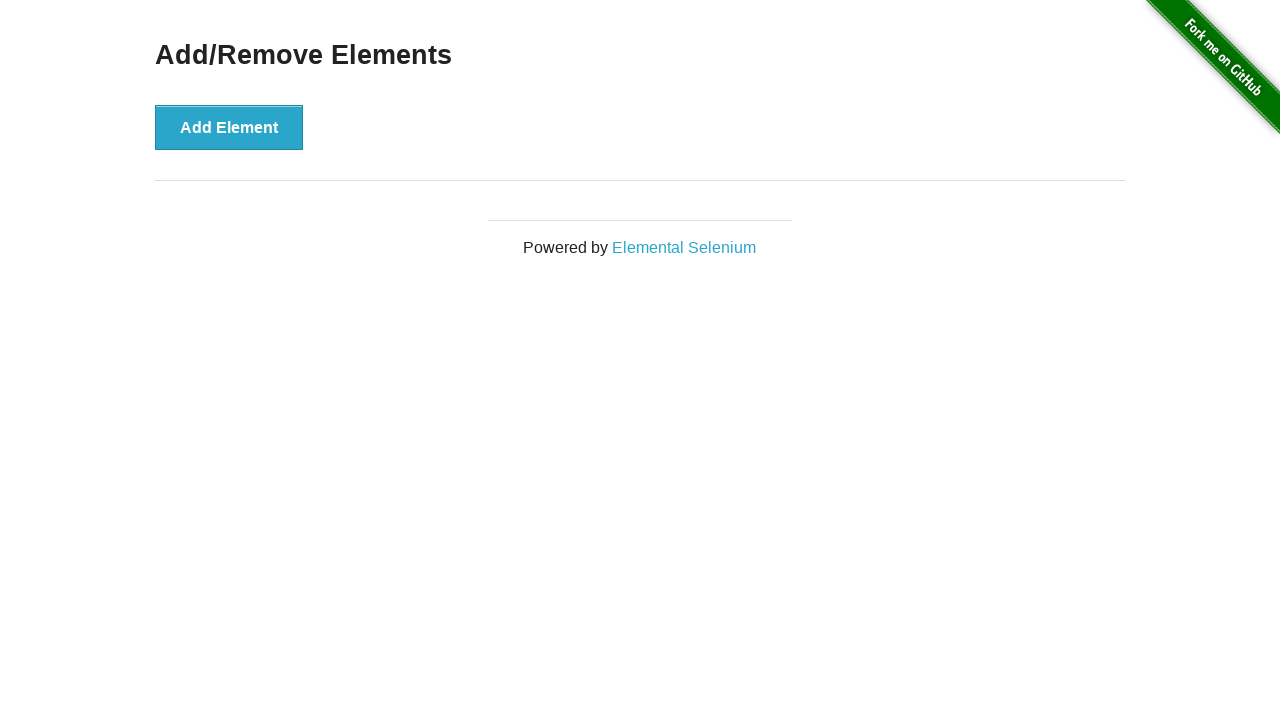

Clicked 'Add Element' button to dynamically add an element at (229, 127) on button:text('Add Element')
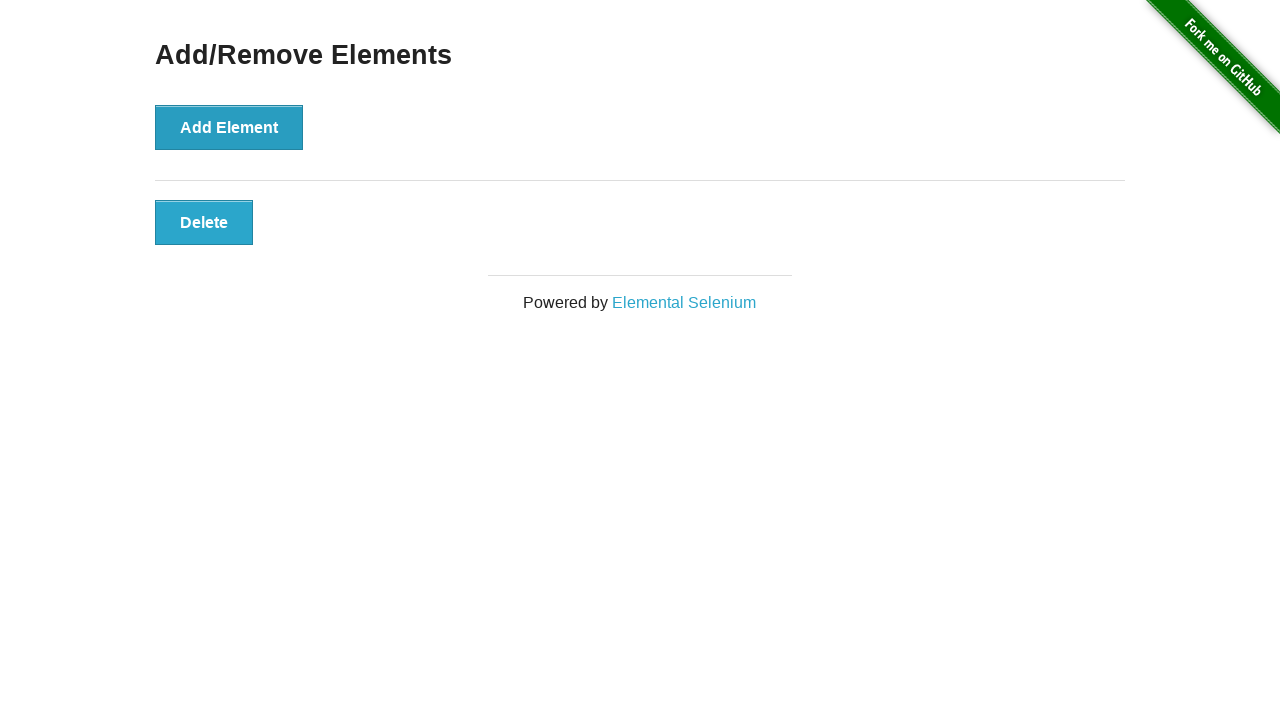

Clicked 'Delete' button to remove the dynamically added element at (204, 222) on button:text('Delete')
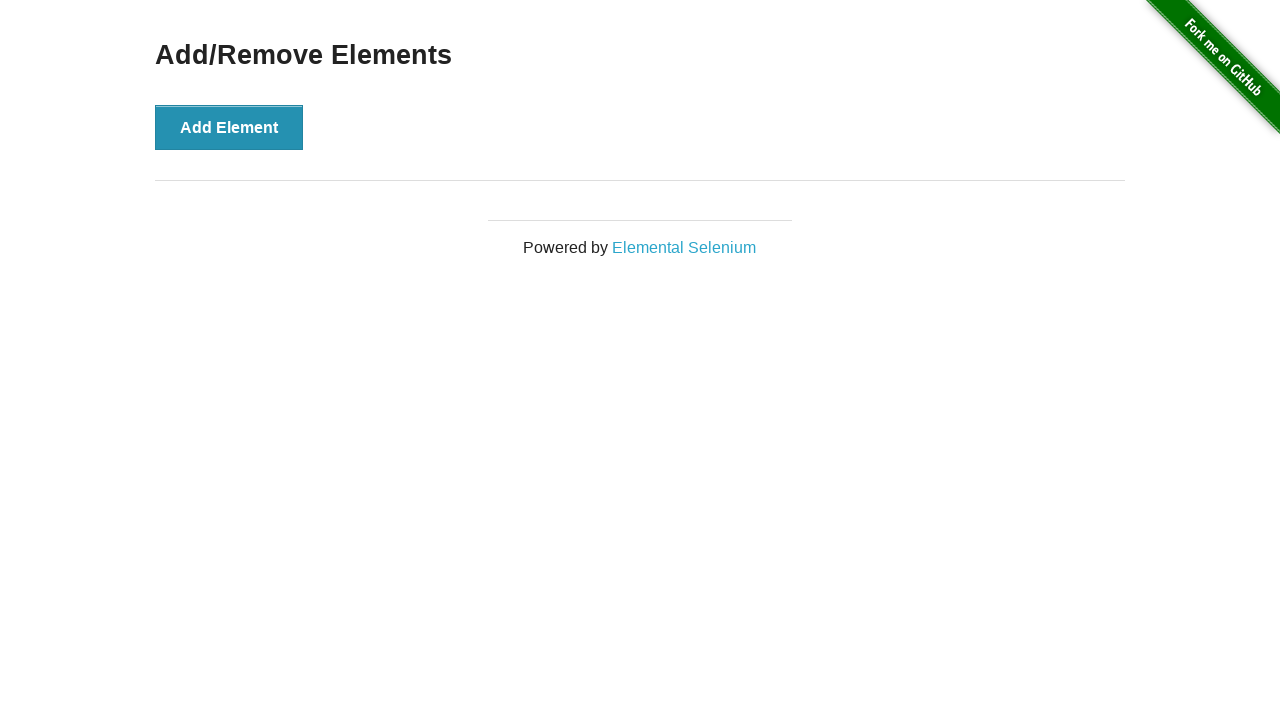

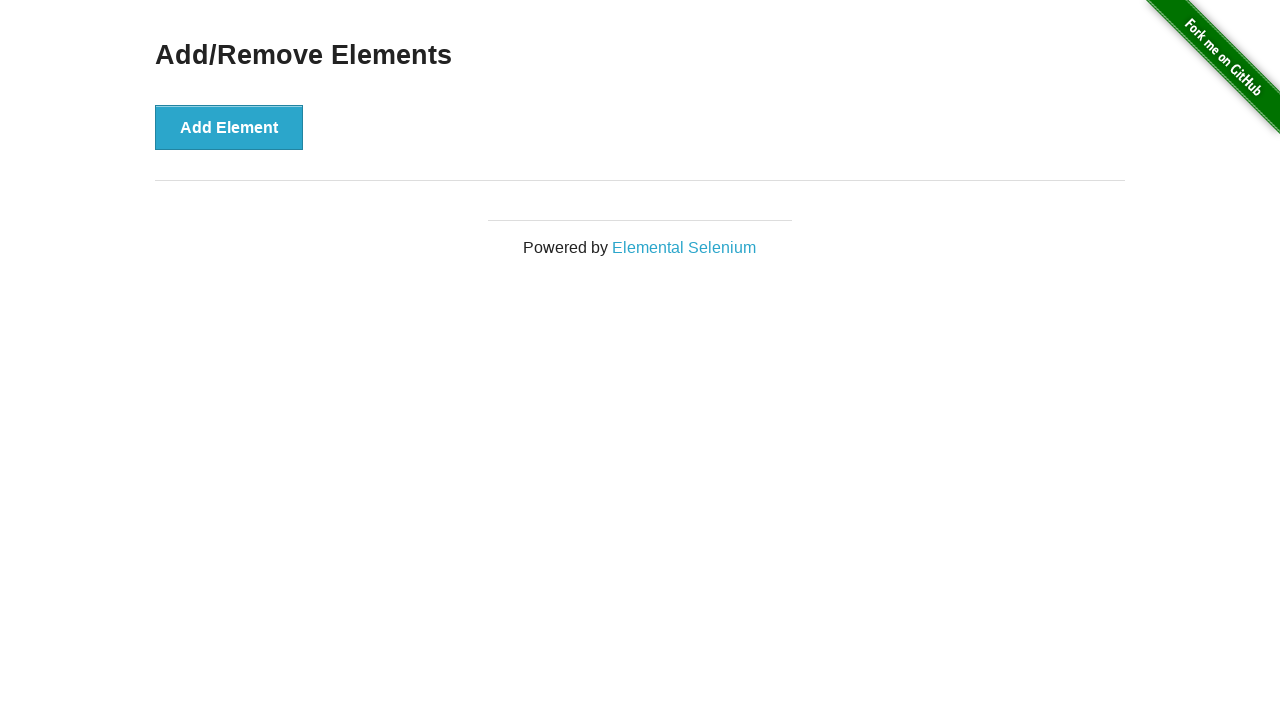